Tests that entering a number too big (above 100) displays the correct error message "Number is too big"

Starting URL: https://kristinek.github.io/site/tasks/enter_a_number

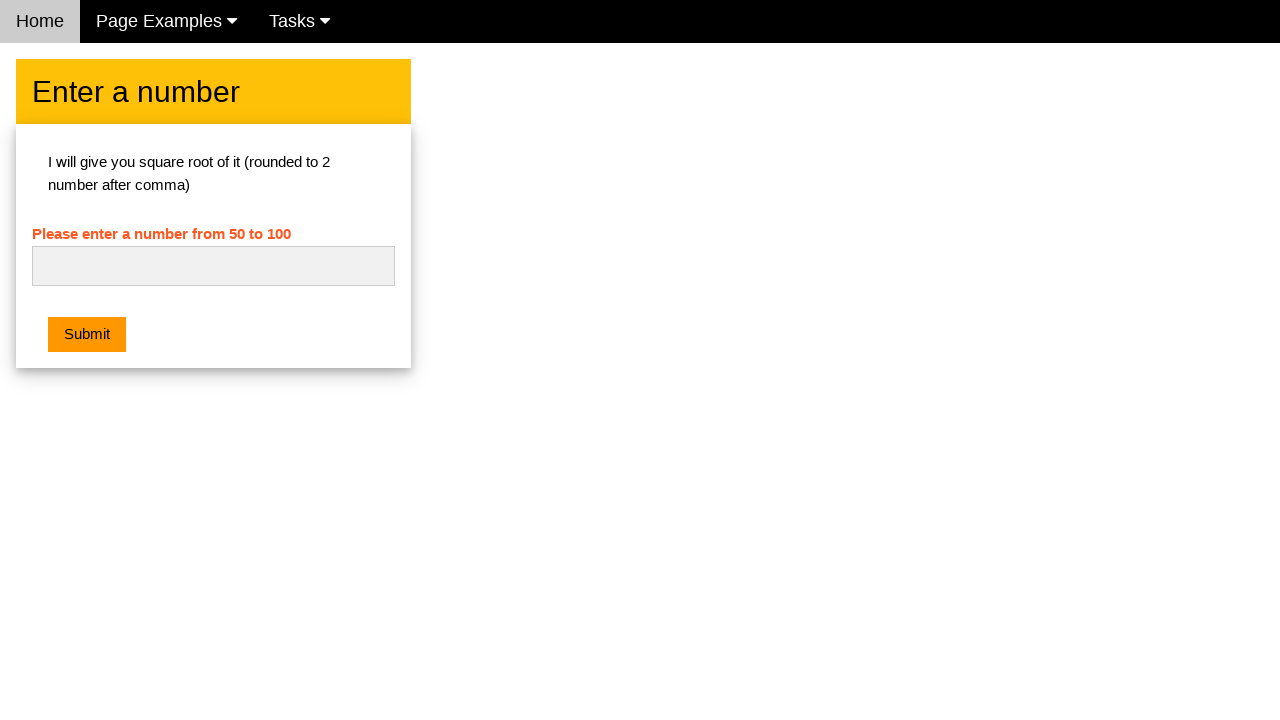

Cleared the number input field on #numb
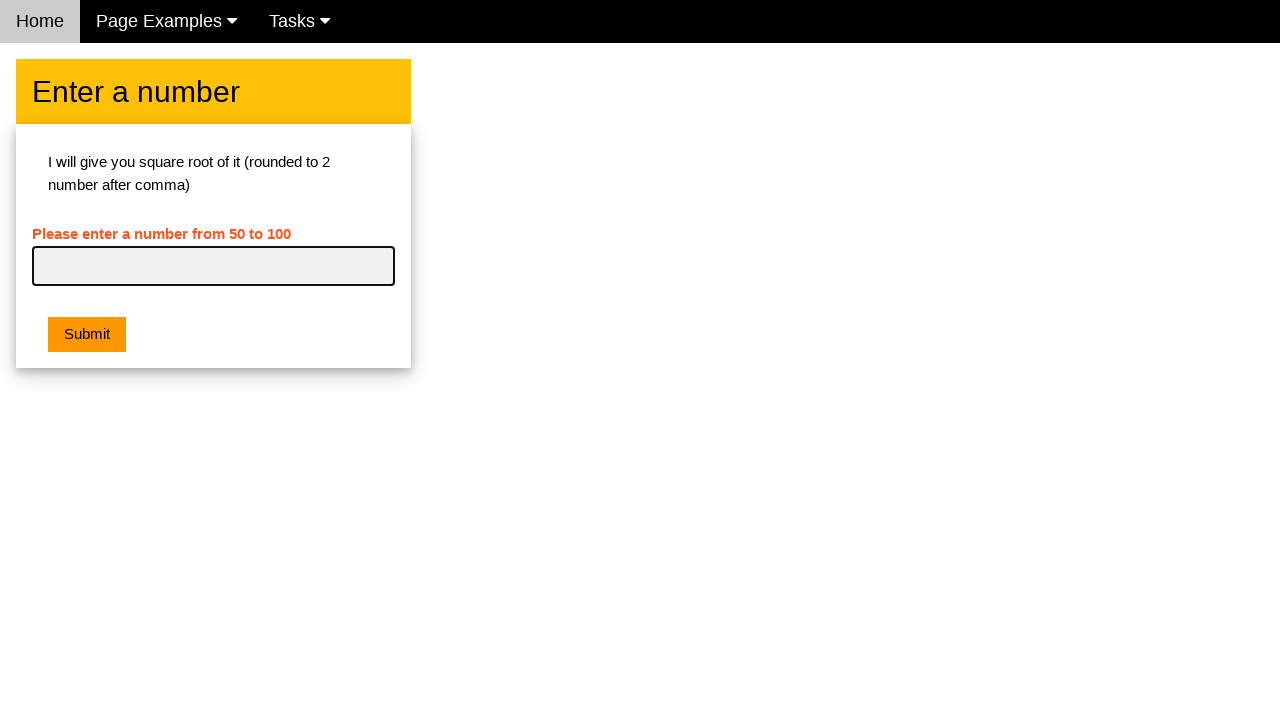

Entered number 124 (above 100) into the input field on #numb
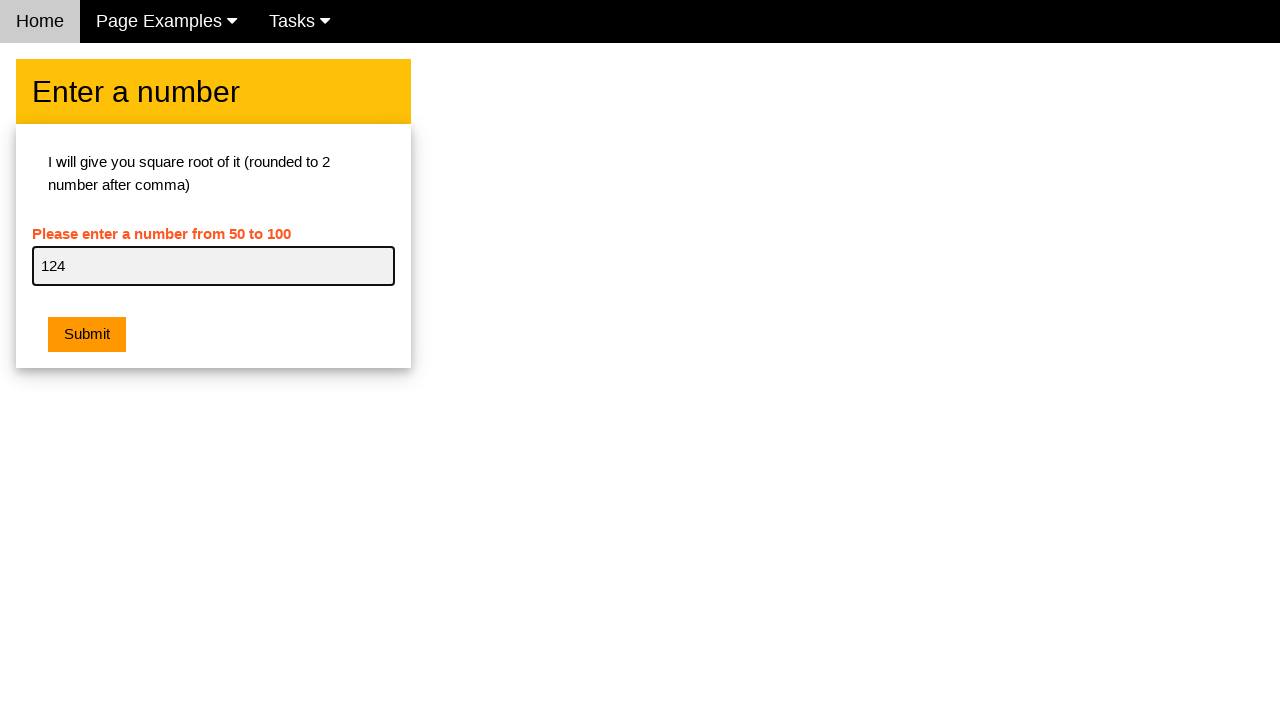

Clicked the submit button at (87, 335) on .w3-btn
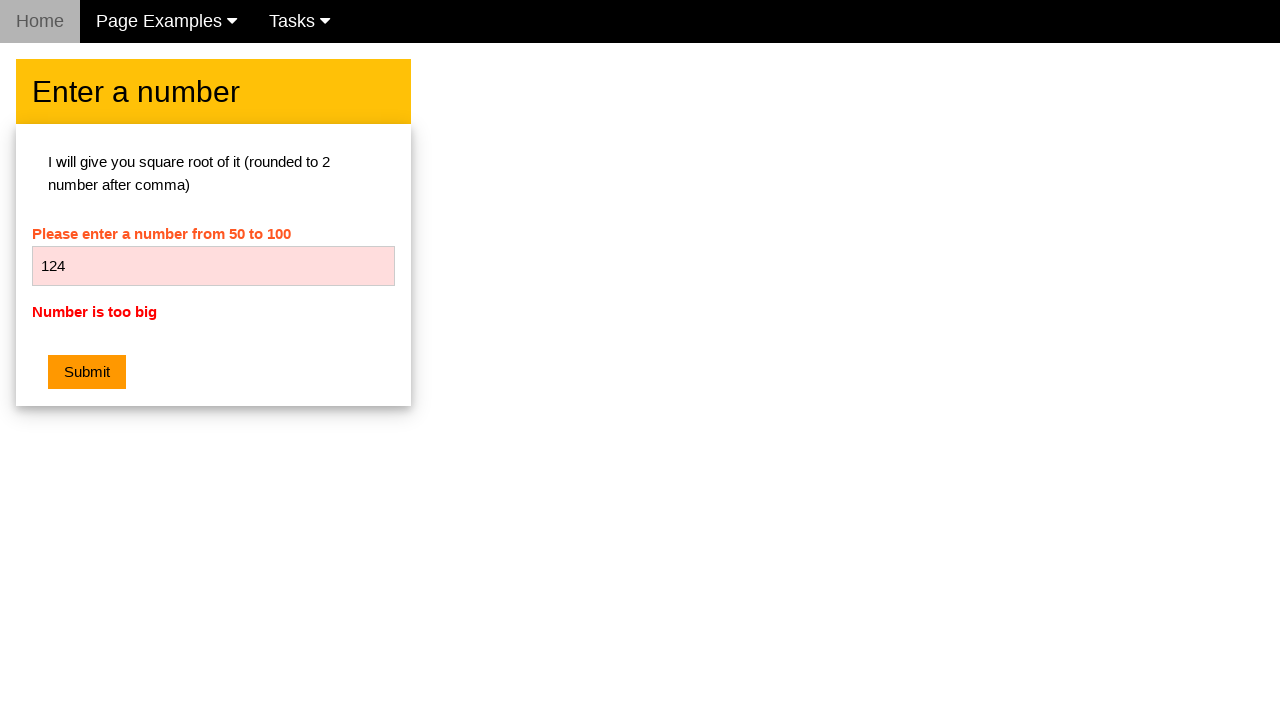

Retrieved error message text
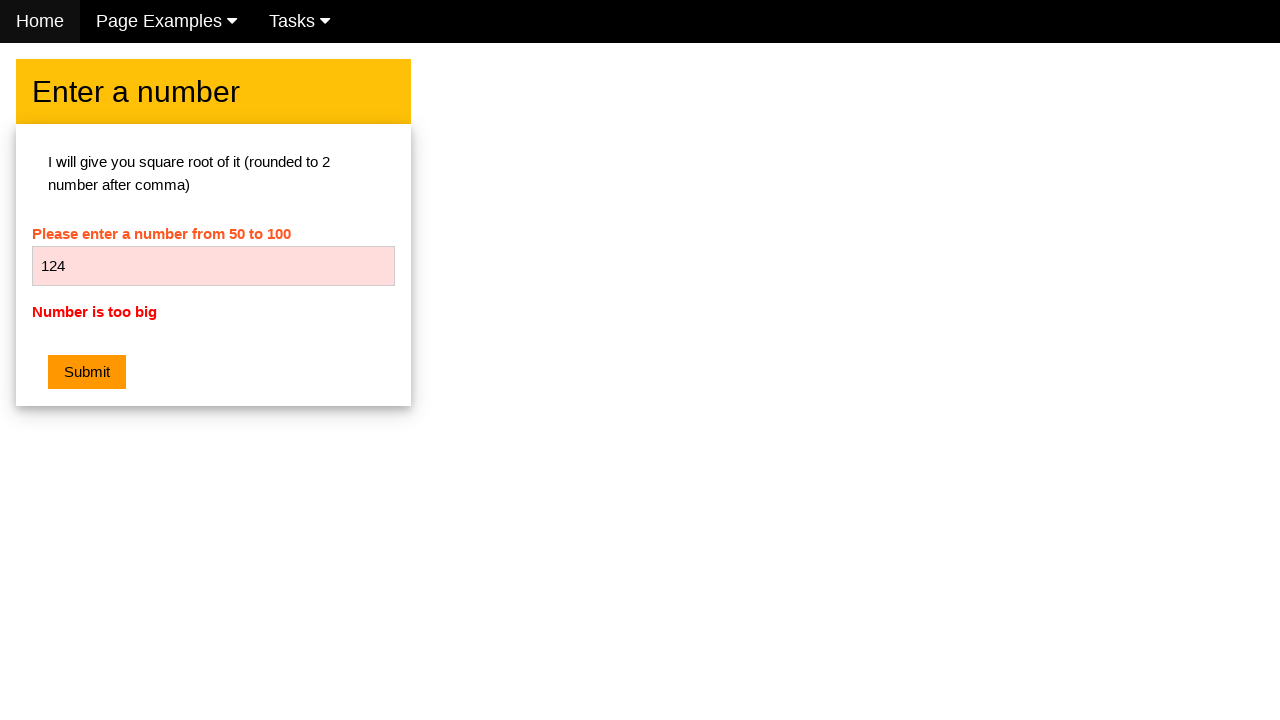

Verified error message is 'Number is too big'
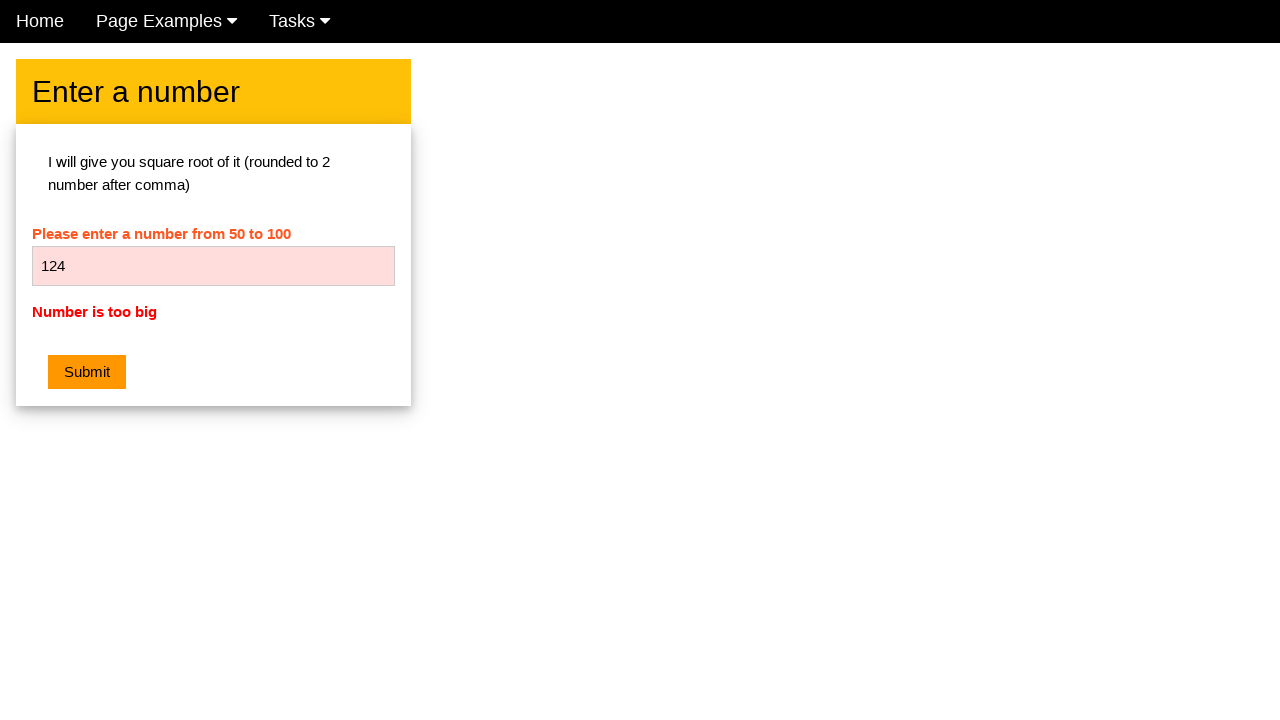

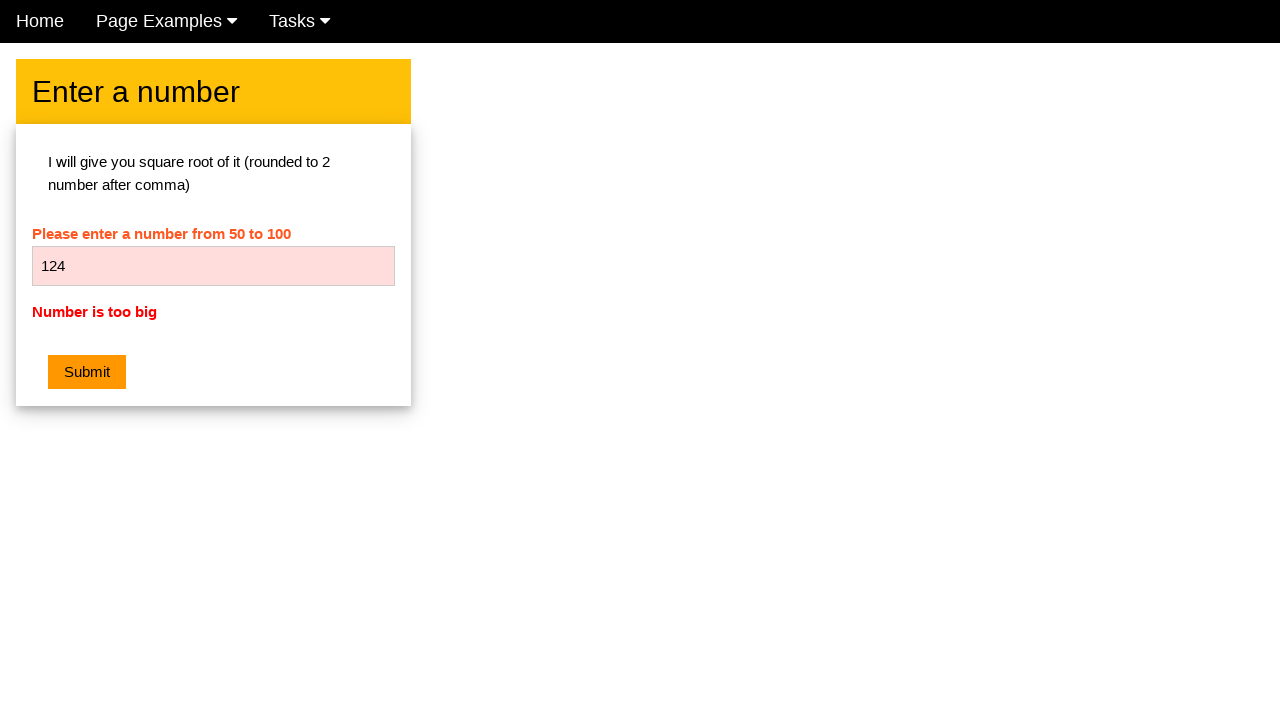